Tests the SHL product catalog search functionality by entering a keyword search term, submitting the search form, and waiting for the results table to load.

Starting URL: https://www.shl.com/solutions/products/product-catalog/

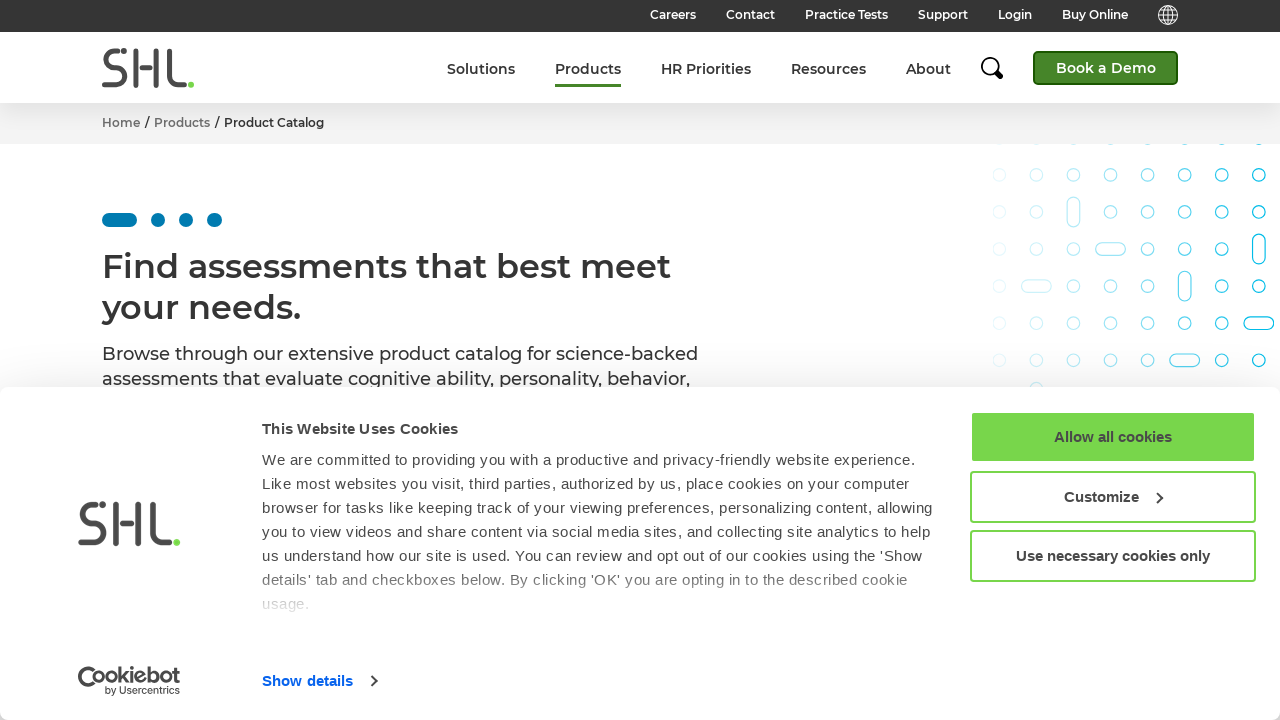

Filled keyword search field with 'manager' on input[name="keyword"]
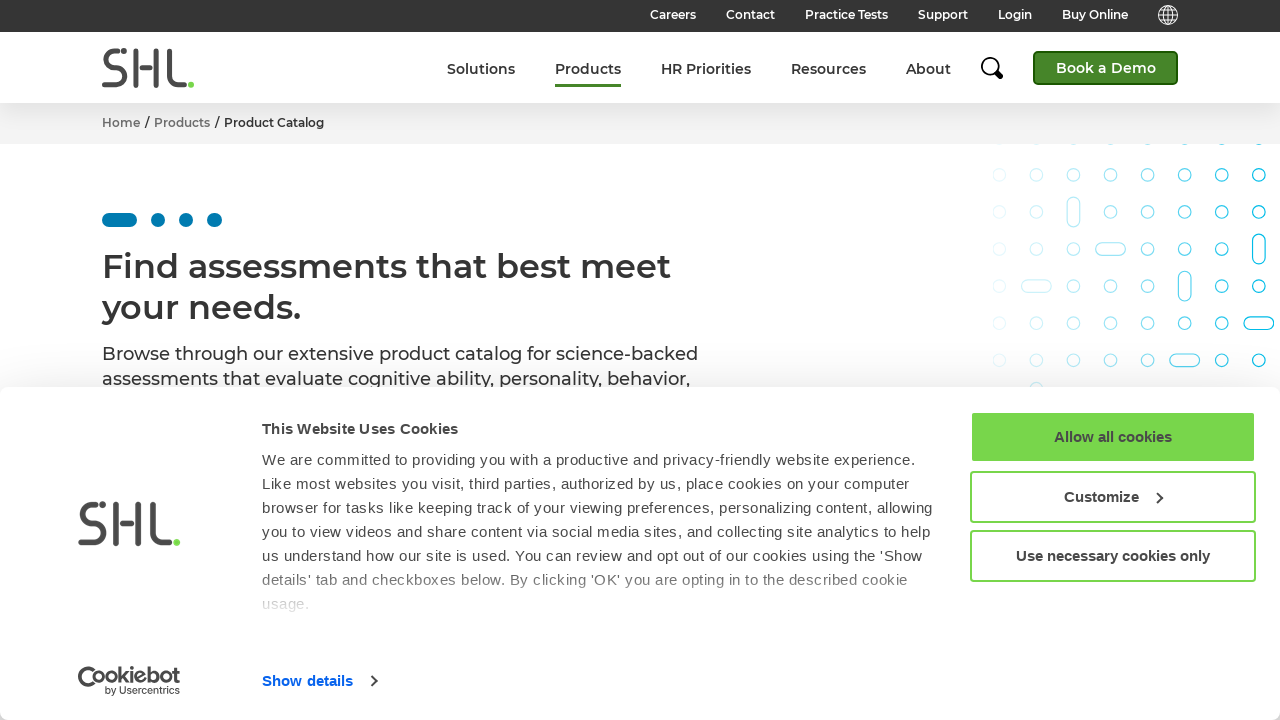

Clicked search button to submit search form at (550, 361) on #Form_FilteringFormKeywords_action_doFilteringForm
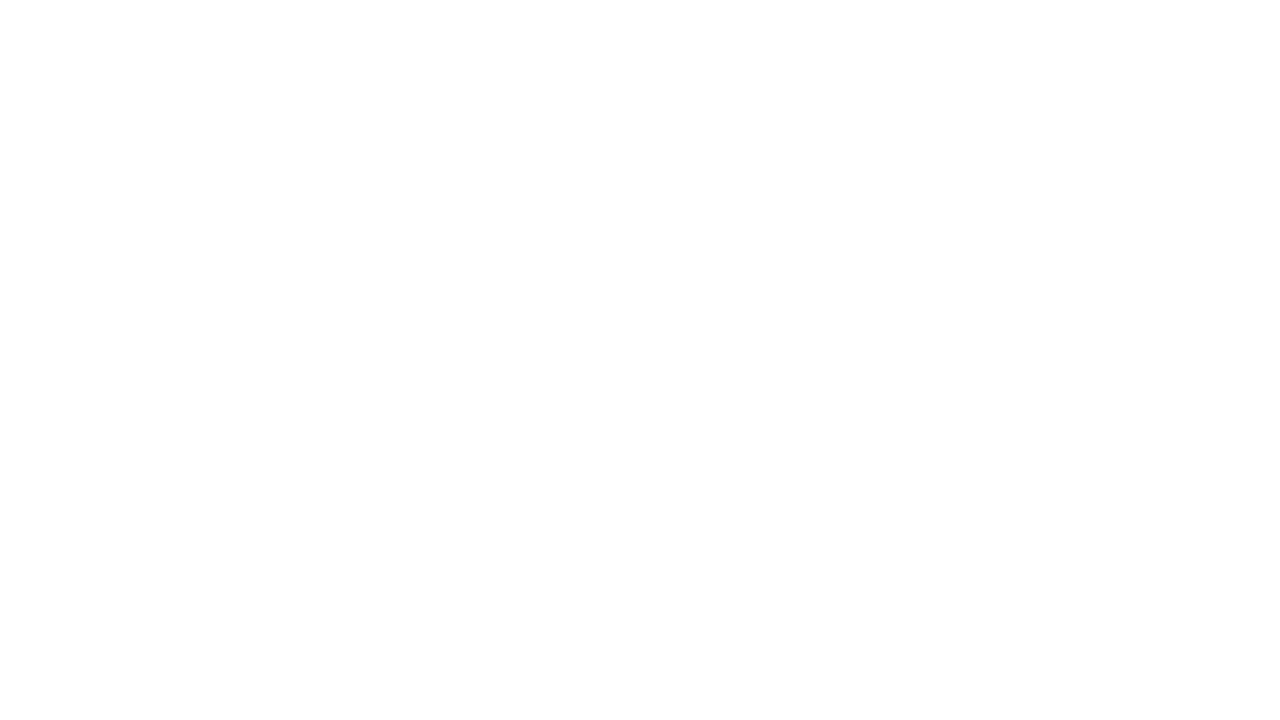

Search results table loaded successfully
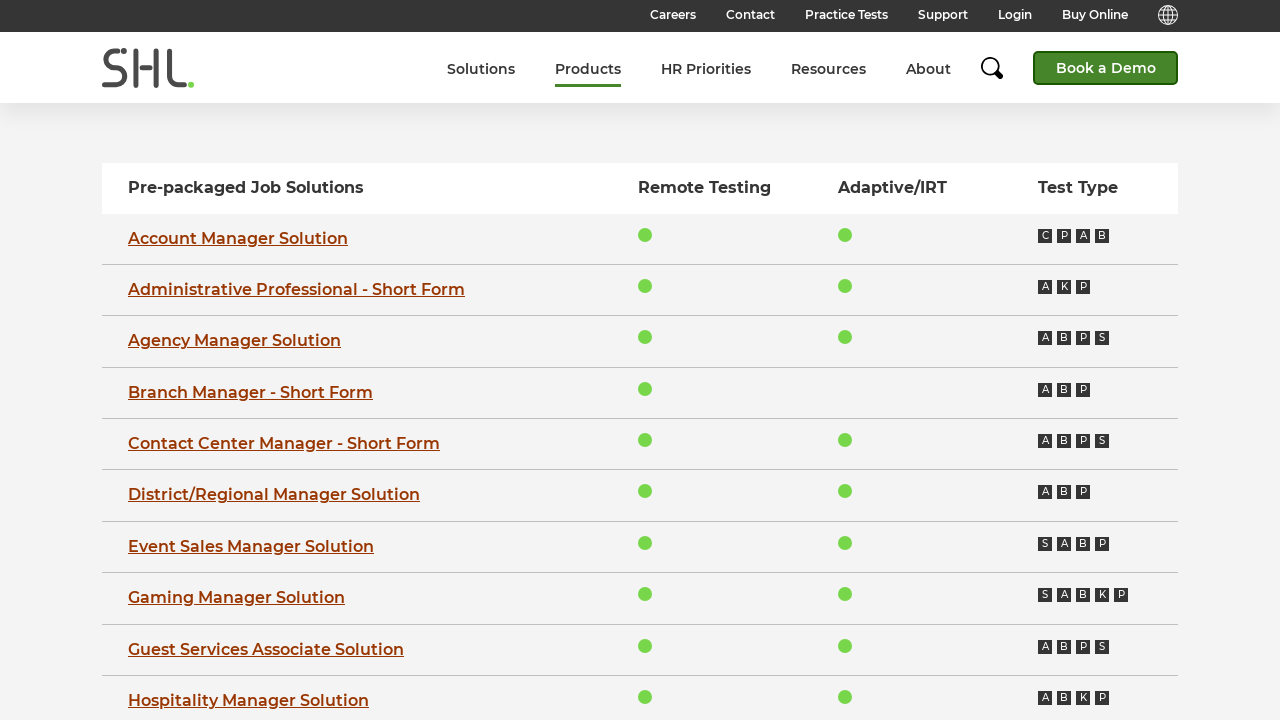

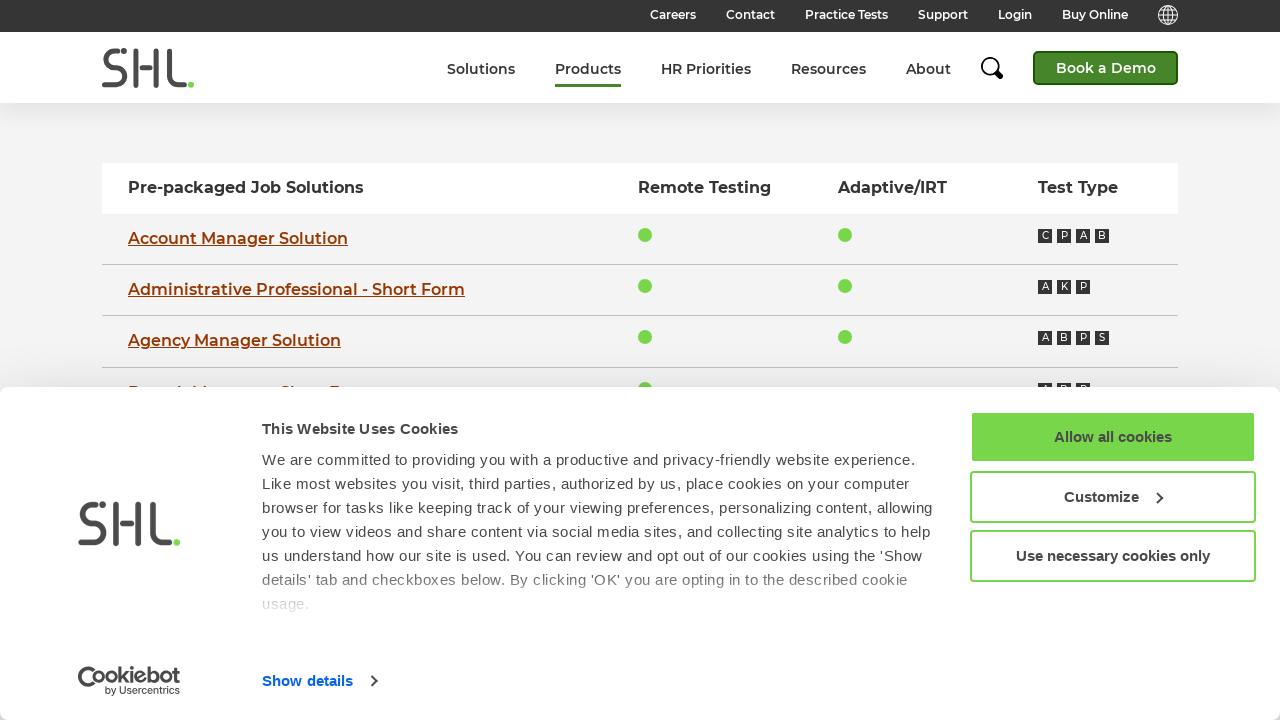